Verifies that the page title matches the expected value "Janasya"

Starting URL: https://janasya.com/

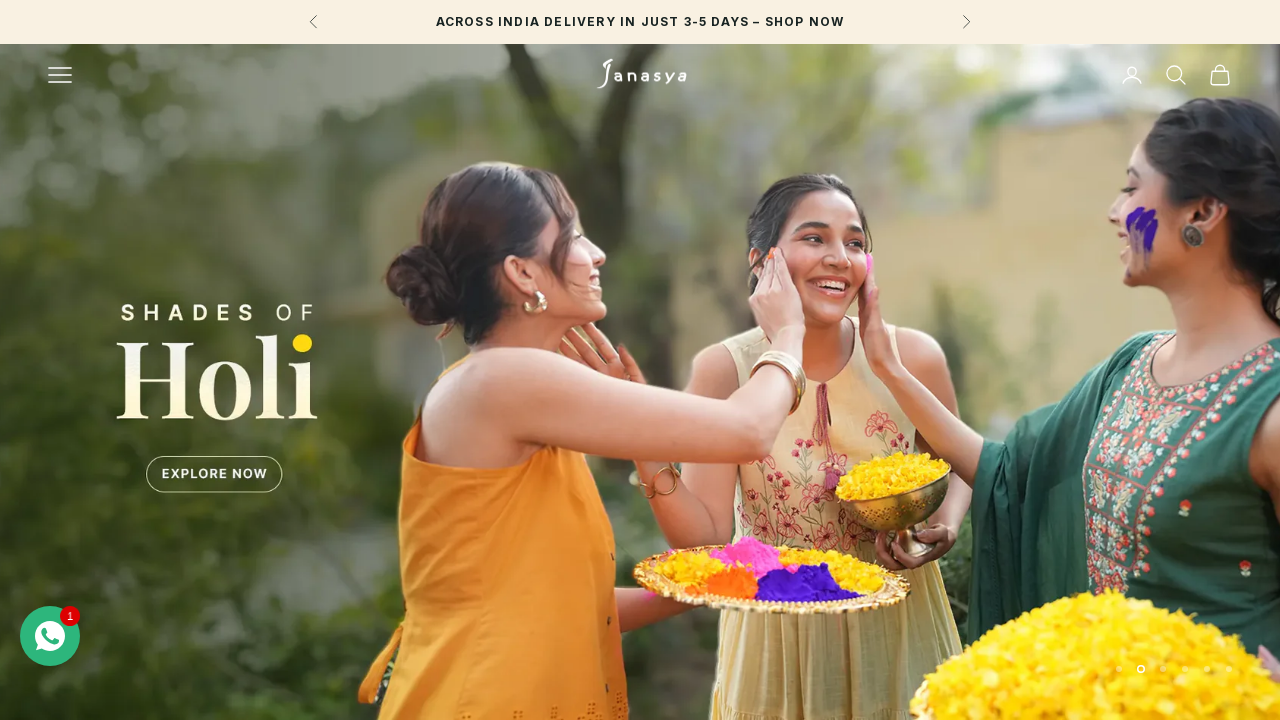

Retrieved page title
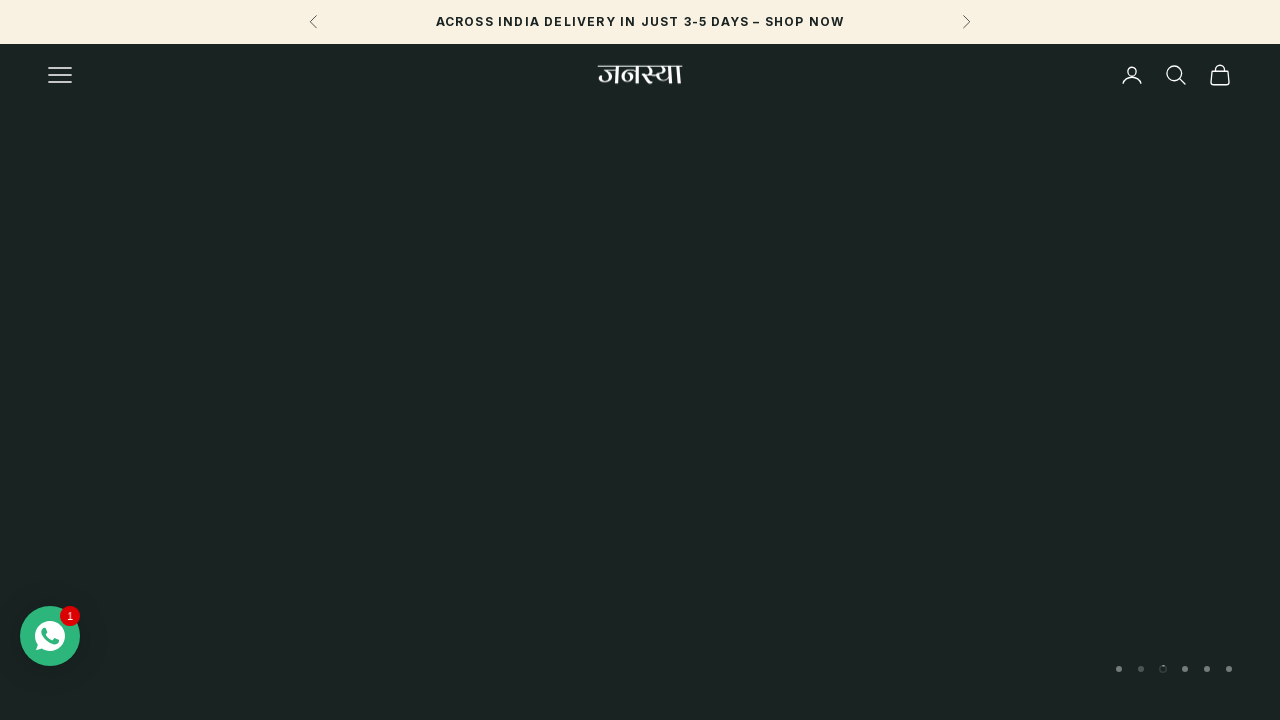

Page title 'Shop Women's Kurta, Dress, Co-ord Sets, Kurta Sets' does not match expected value 'Janasya' - FAIL
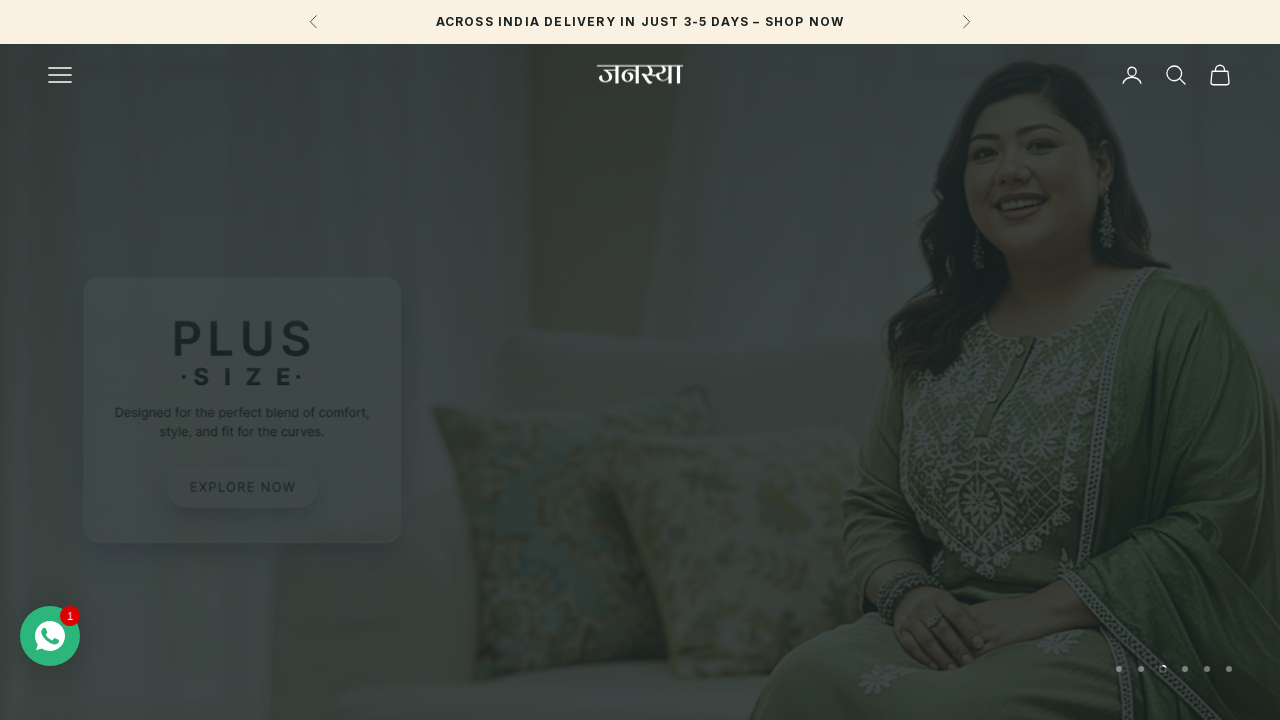

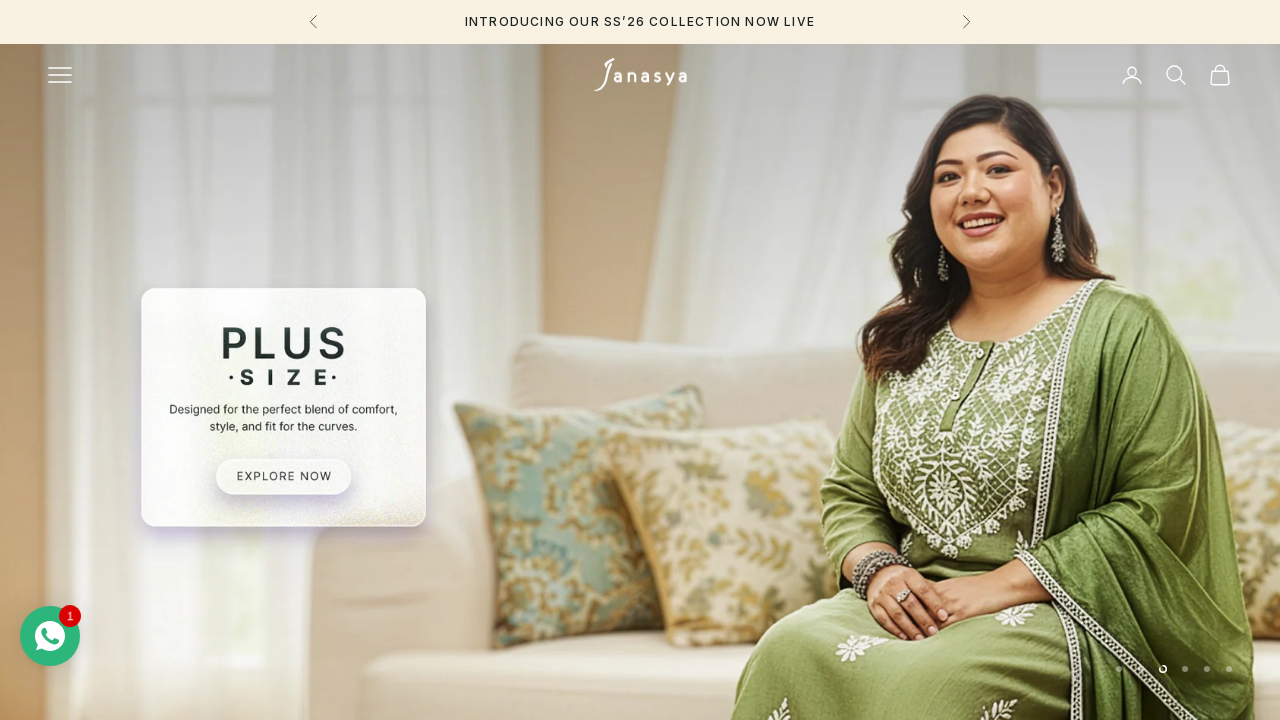